Navigates to a page, clicks on a link with a calculated mathematical value, then fills out a form with personal information and submits it

Starting URL: http://suninjuly.github.io/find_link_text

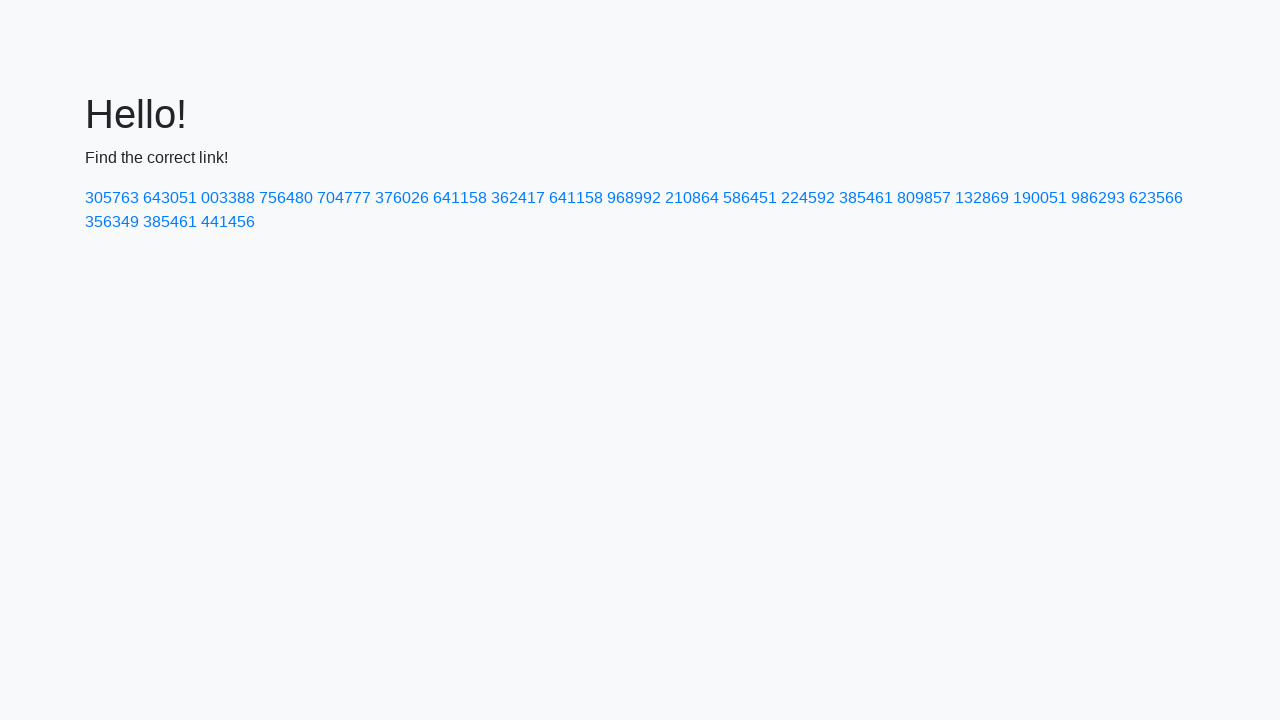

Navigated to http://suninjuly.github.io/find_link_text
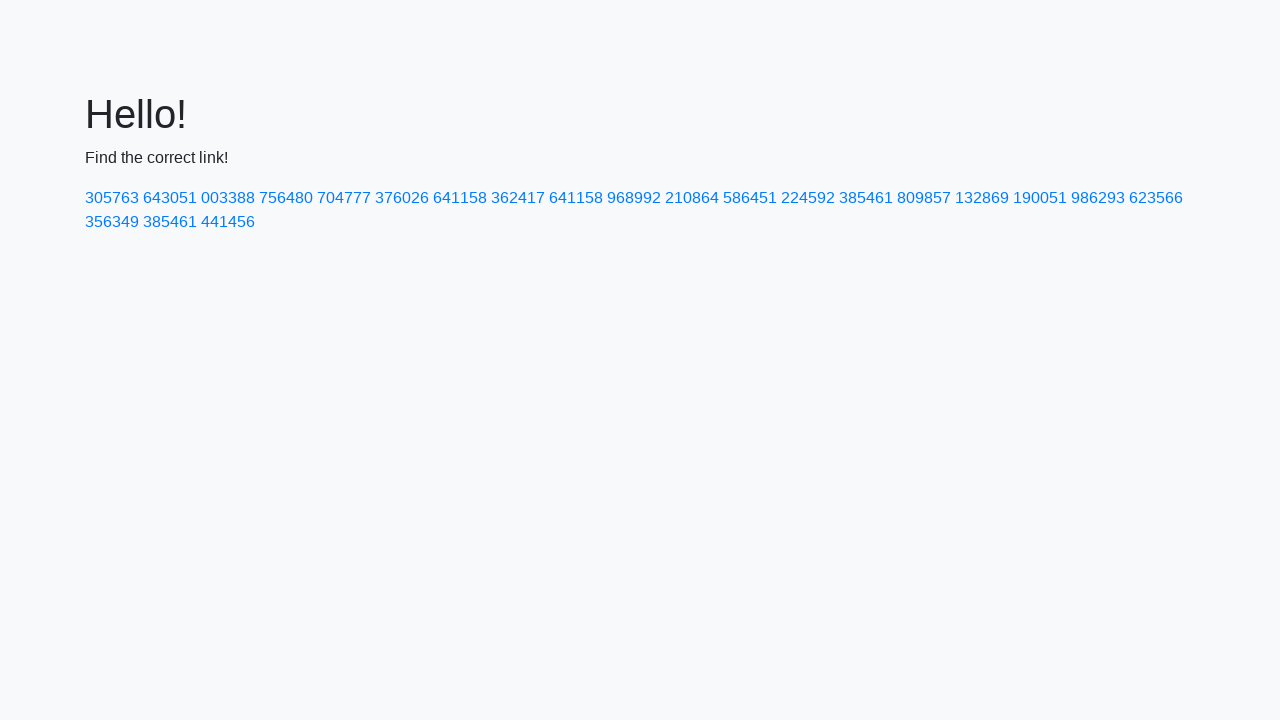

Clicked link with calculated value 224592 at (808, 198) on a:has-text('224592')
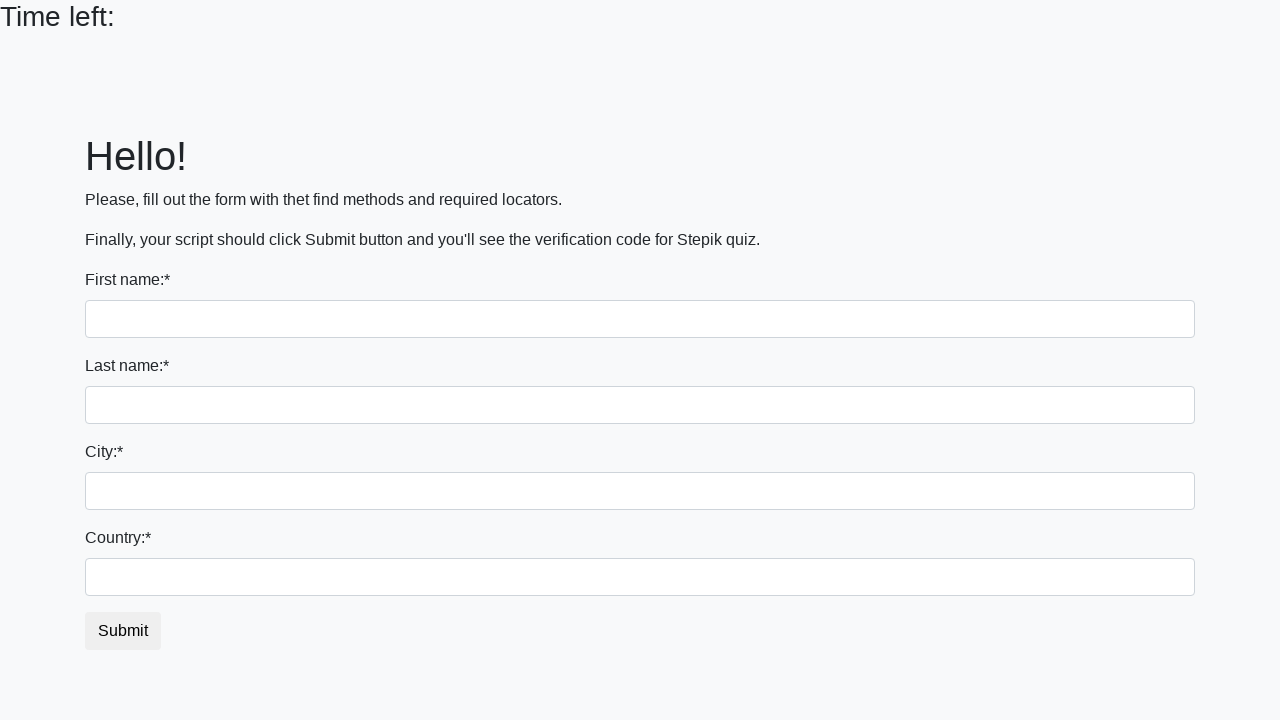

Filled first name field with 'Alex' on input:first-of-type
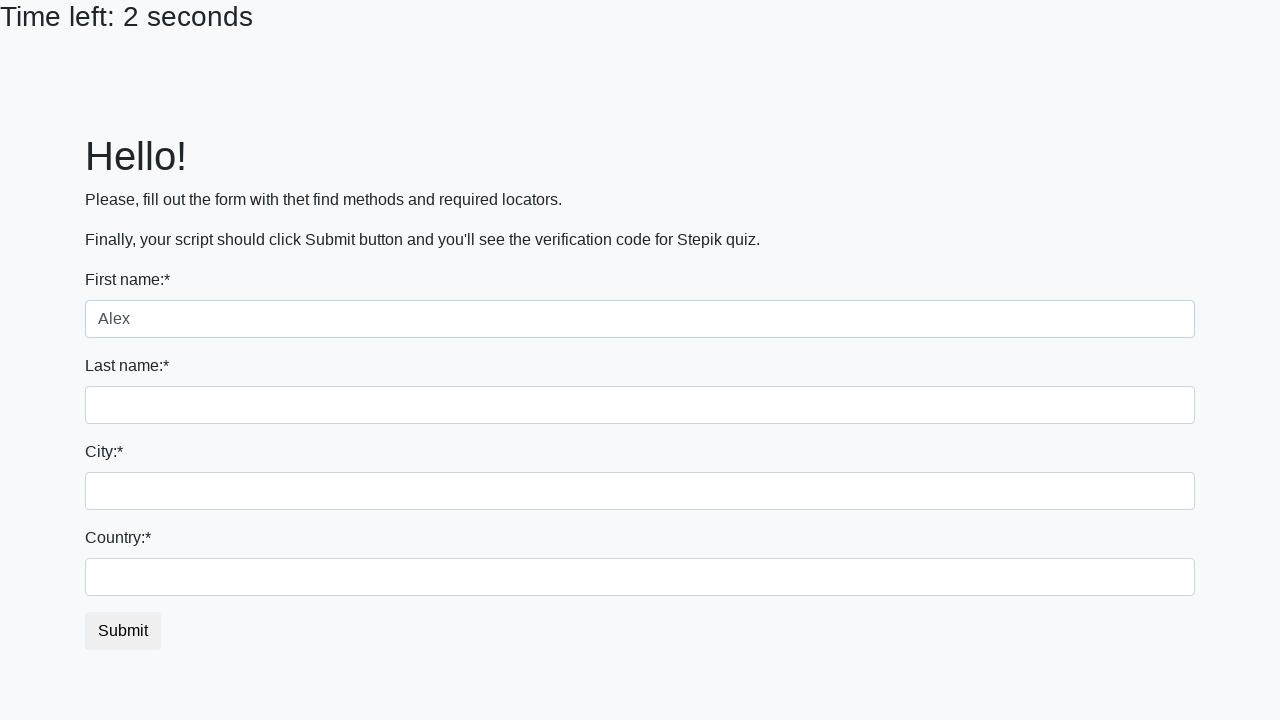

Filled last name field with 'Axel' on input[name='last_name']
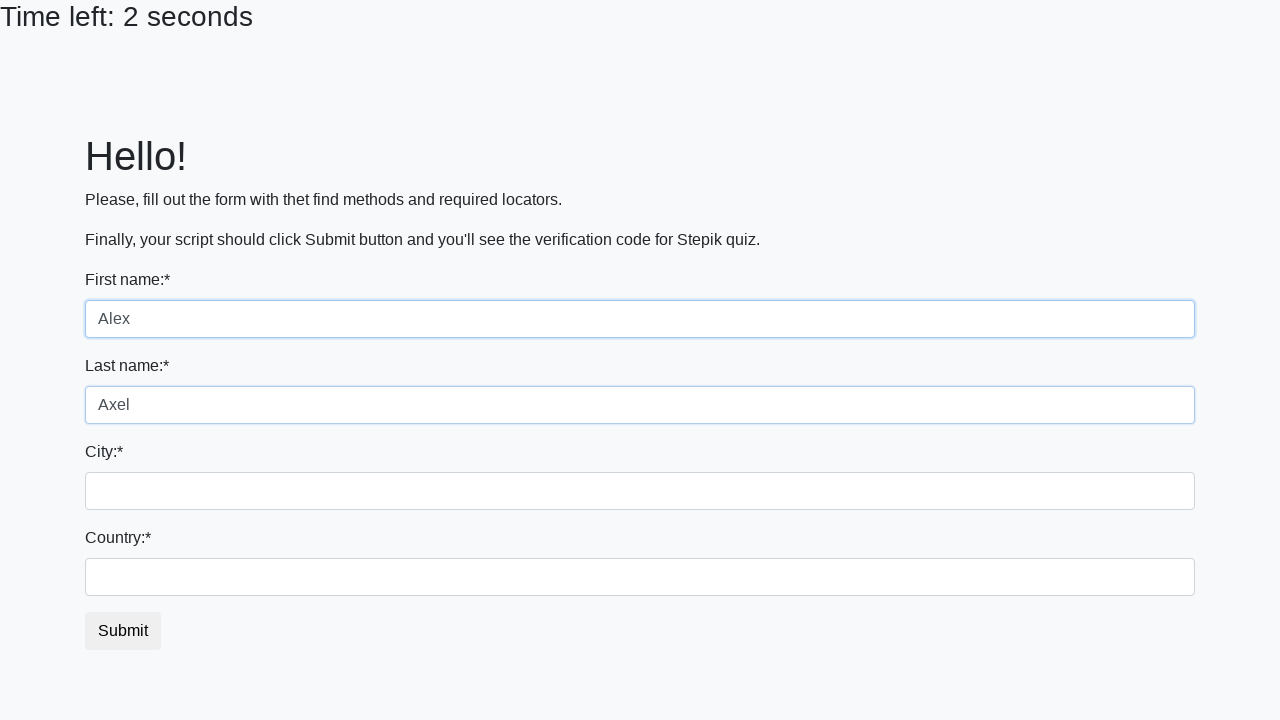

Filled city field with 'Minsk' on .form-control.city
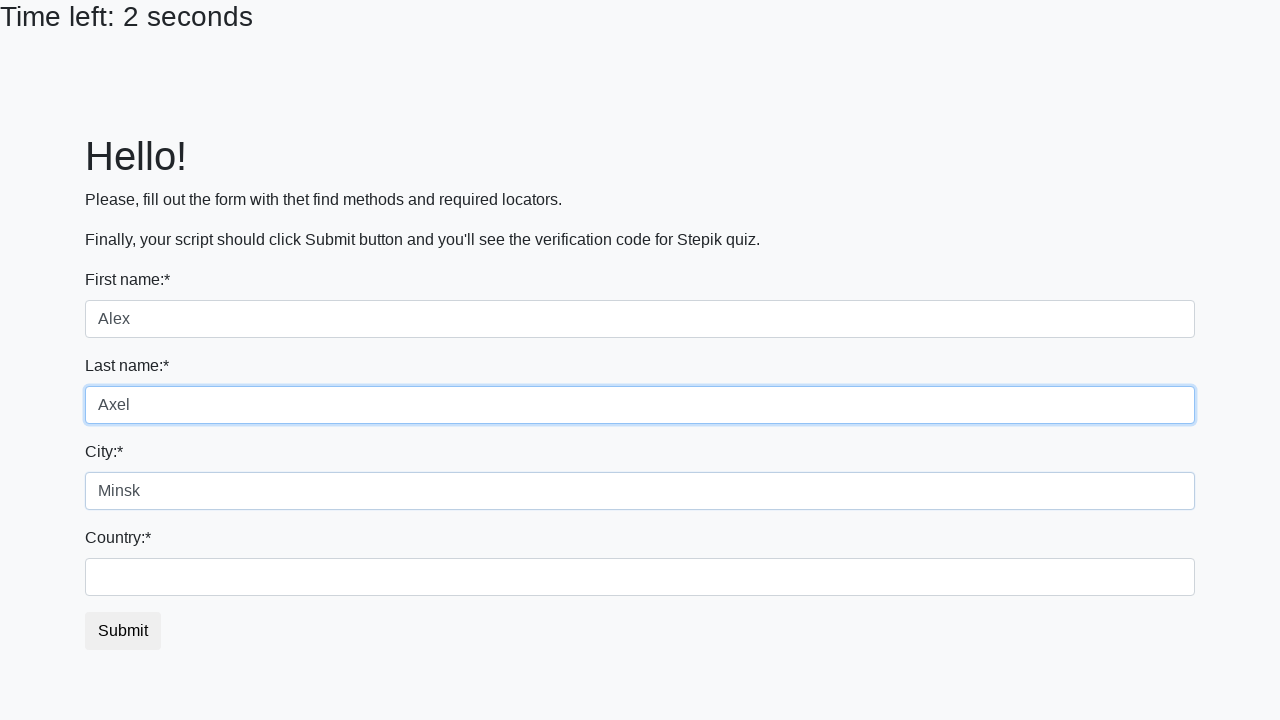

Filled country field with 'Belarus' on #country
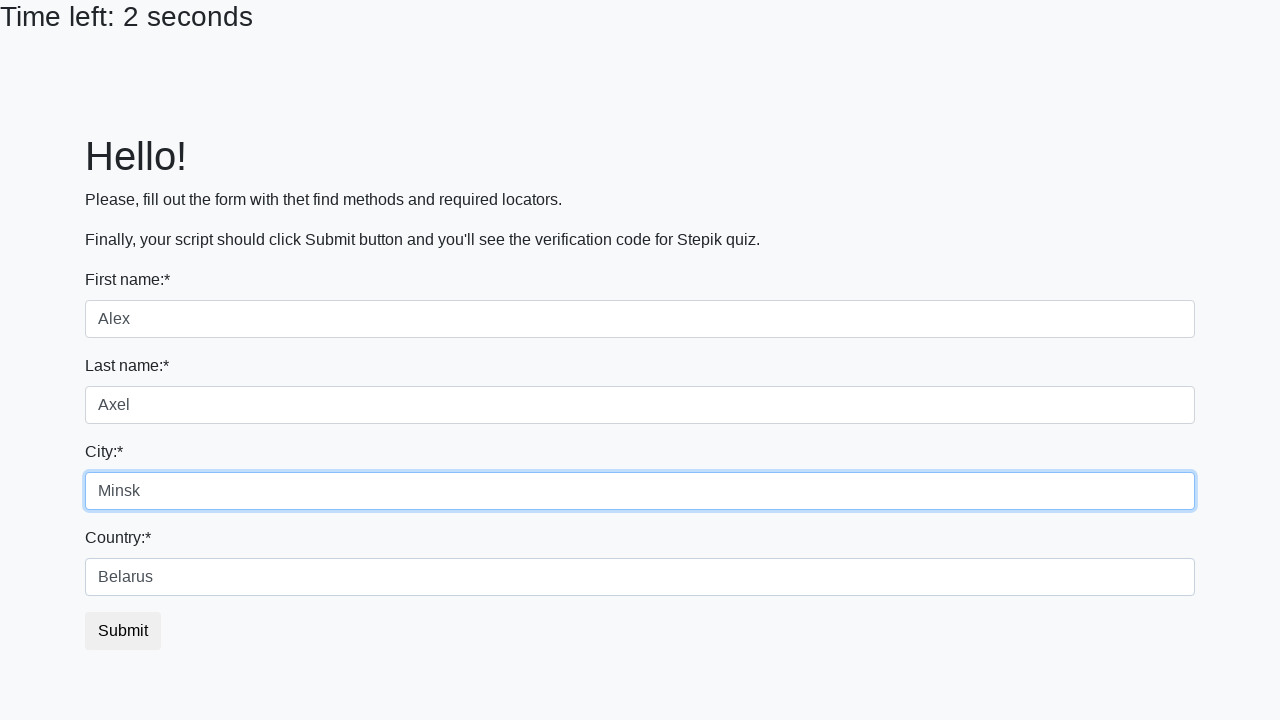

Clicked submit button to submit form at (123, 631) on button.btn
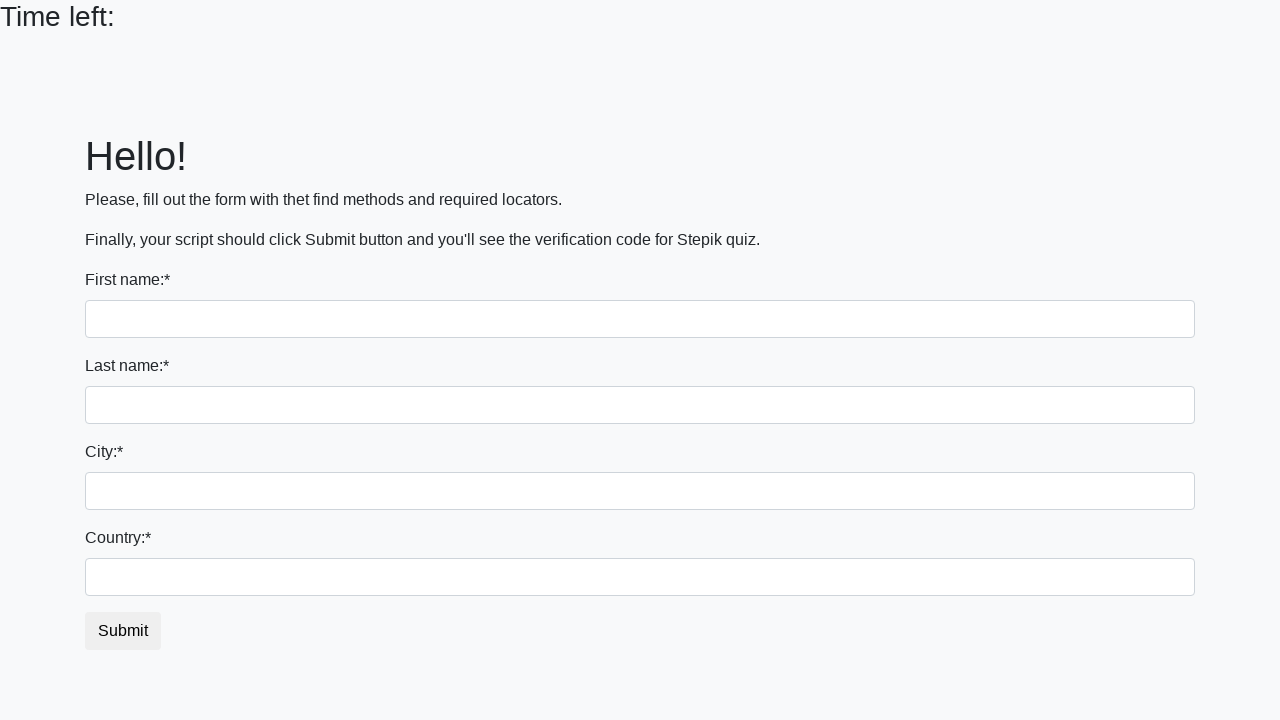

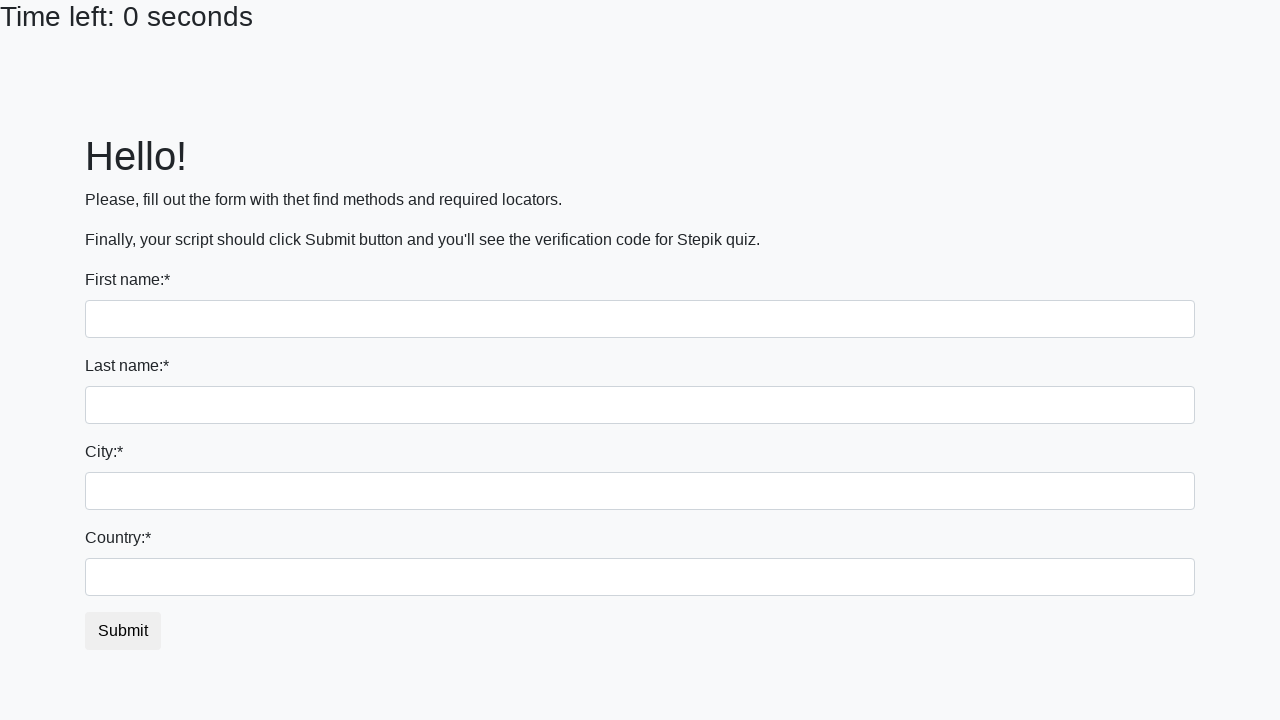